Tests an age form by entering a name and age, submitting the form, and verifying the displayed message

Starting URL: https://kristinek.github.io/site/examples/age.html

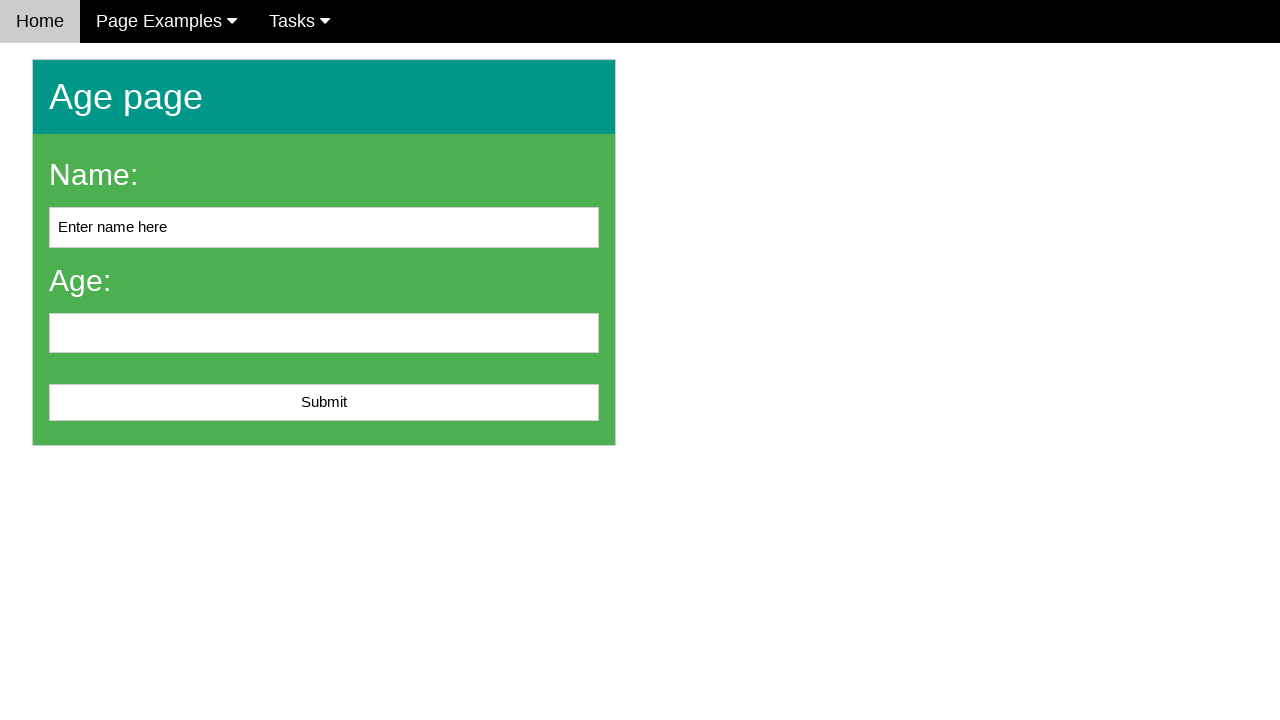

Filled name field with 'John Smith' on #name
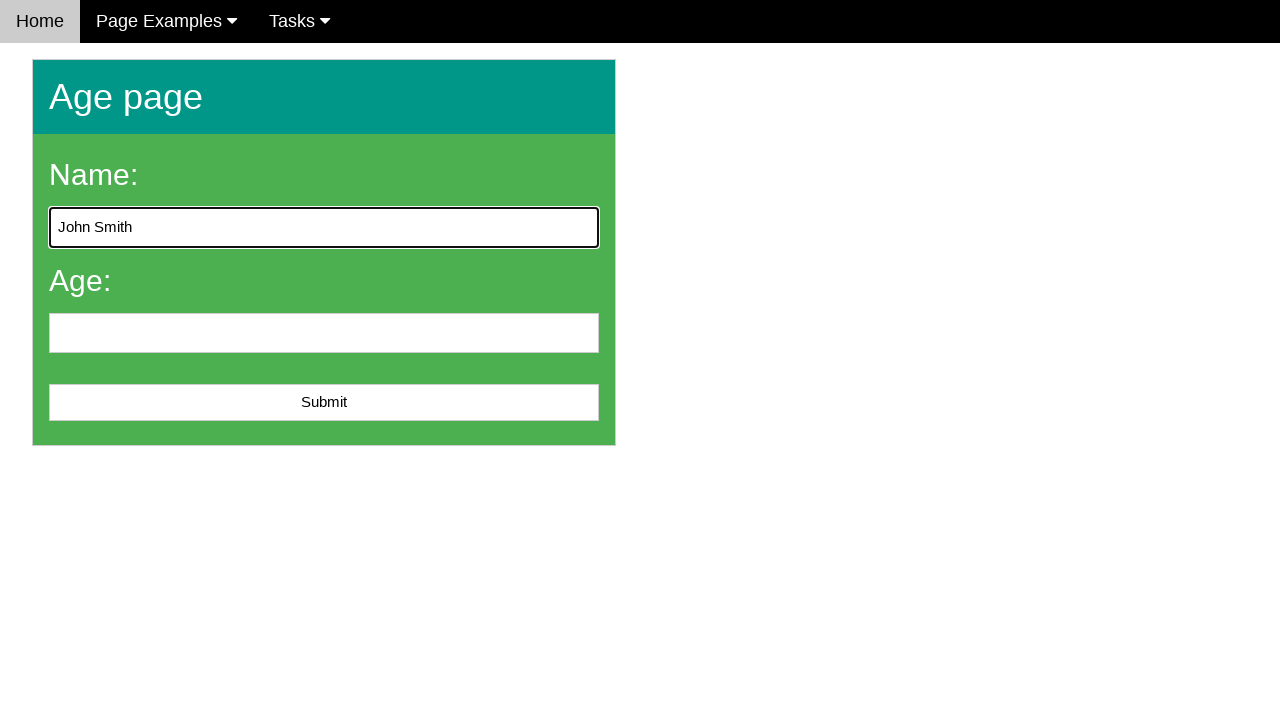

Filled age field with '25' on input[name='age']
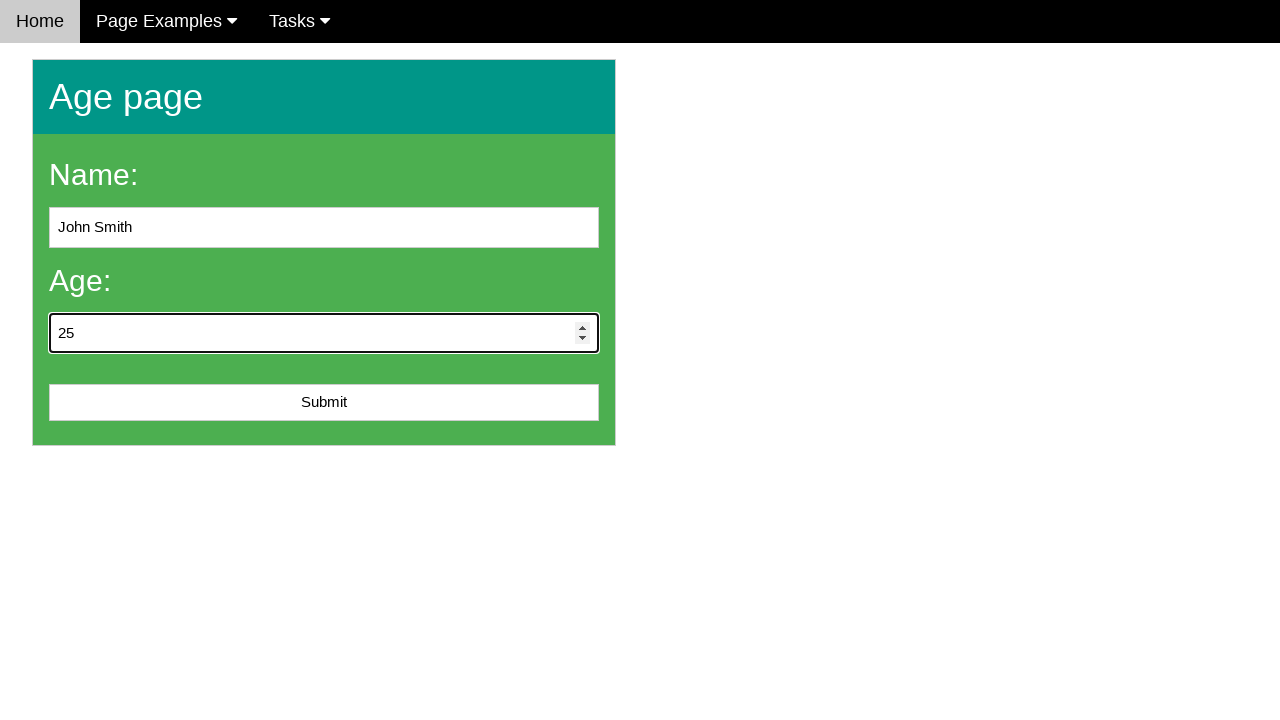

Clicked Submit button to submit the age form at (324, 403) on button:has-text('Submit')
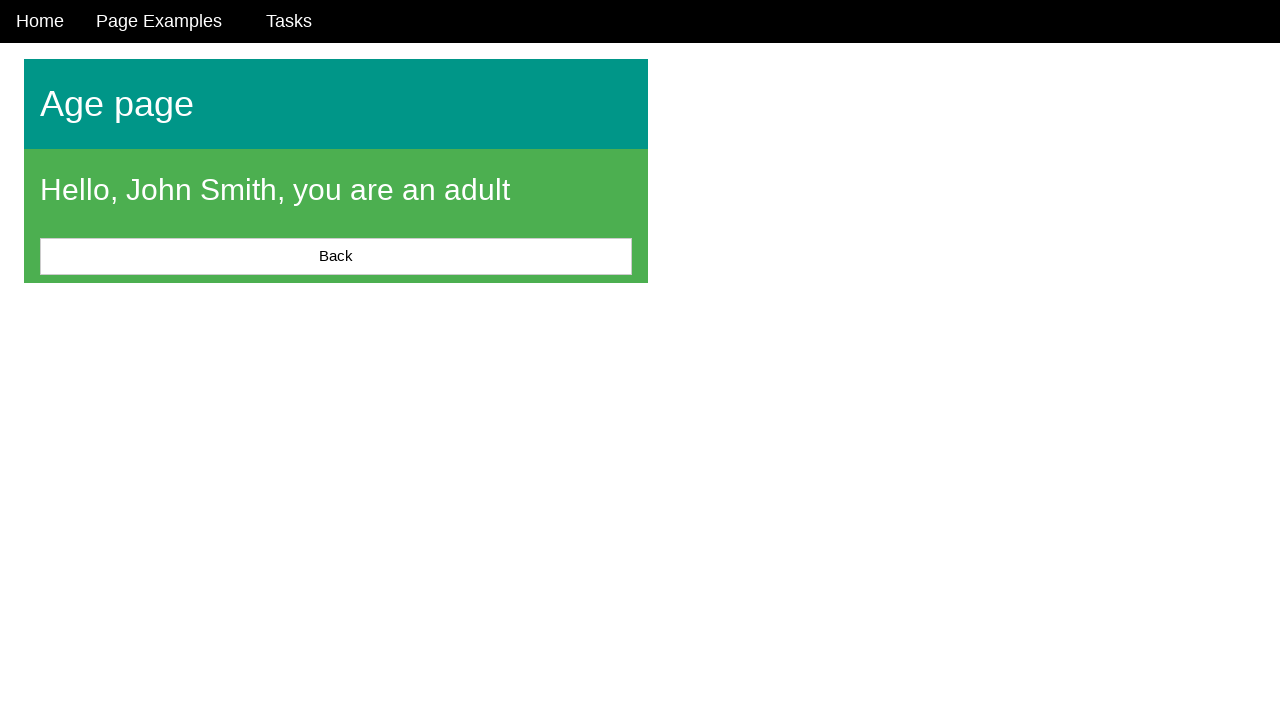

Verified that the message was displayed after form submission
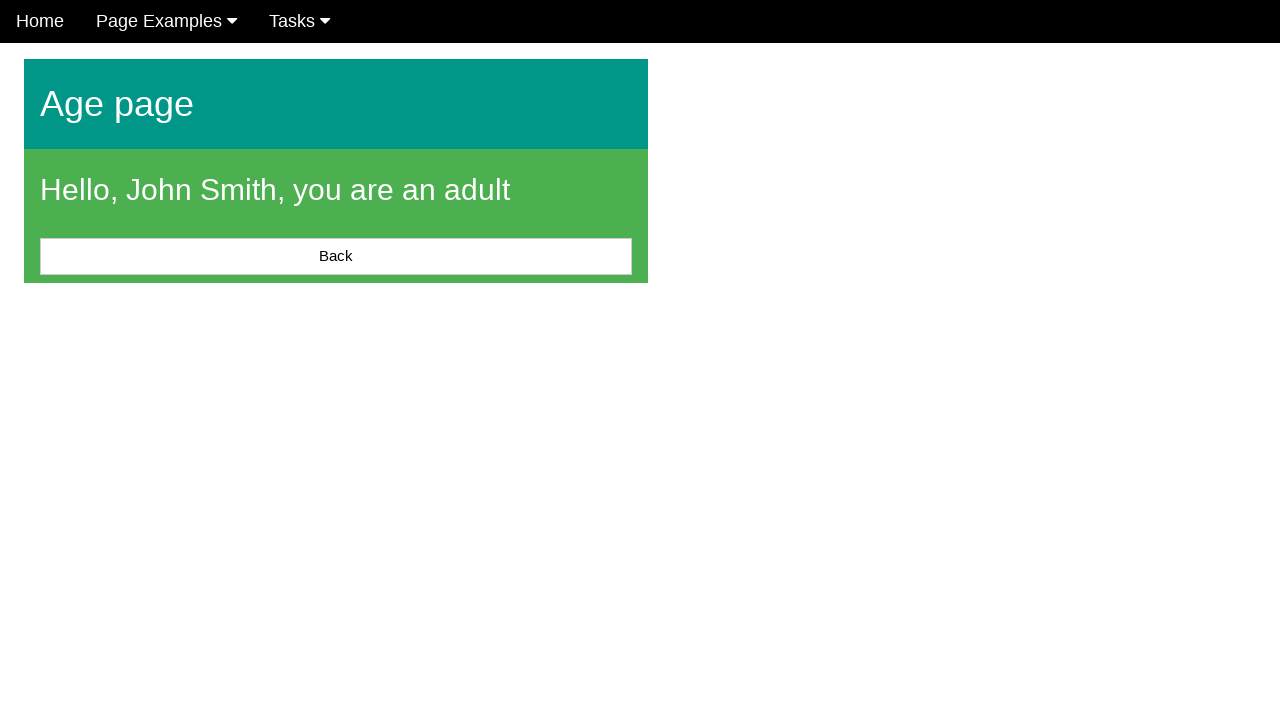

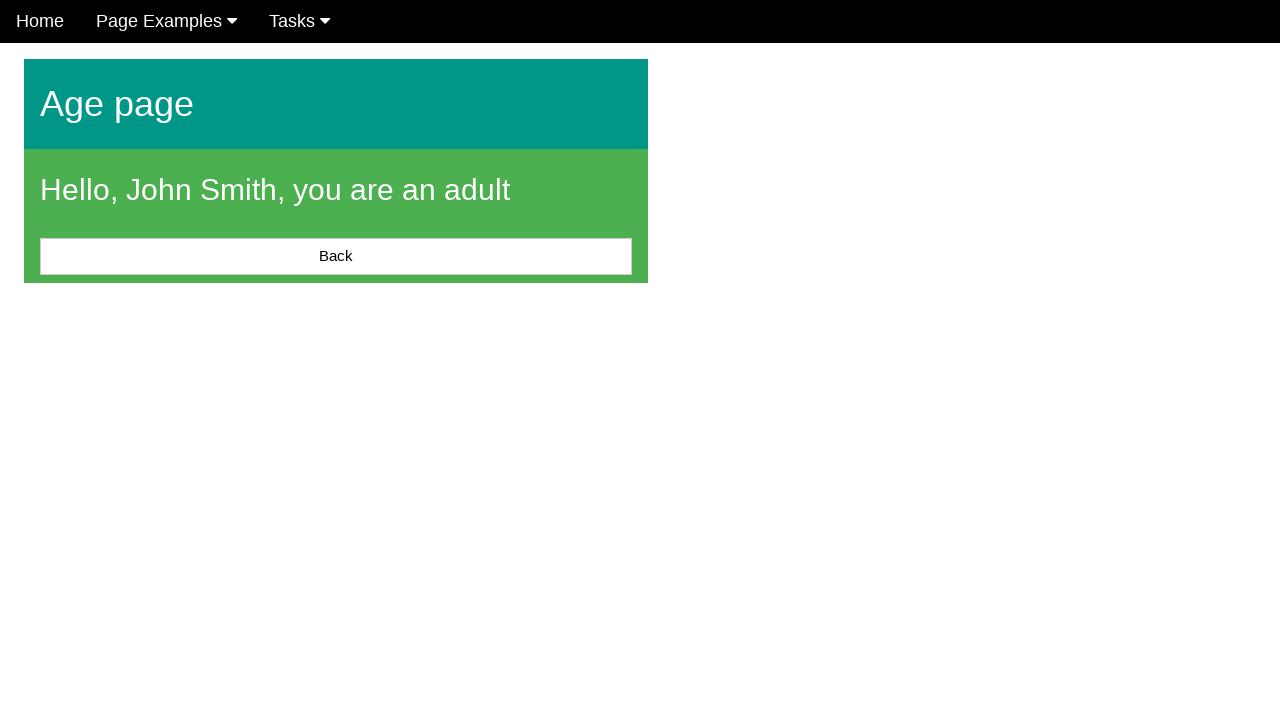